Tests synchronization by waiting with a sleep for the magic text to change from its initial value to the final text

Starting URL: https://kristinek.github.io/site/examples/sync

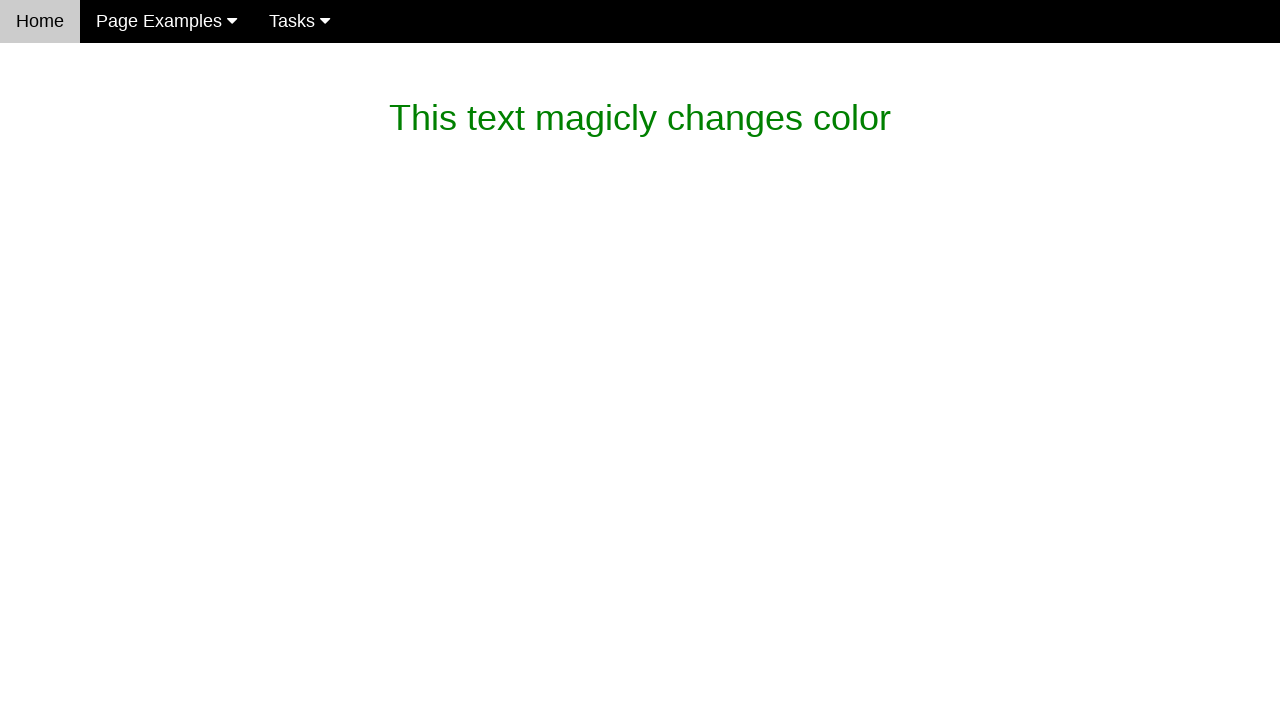

Navigated to synchronization example page
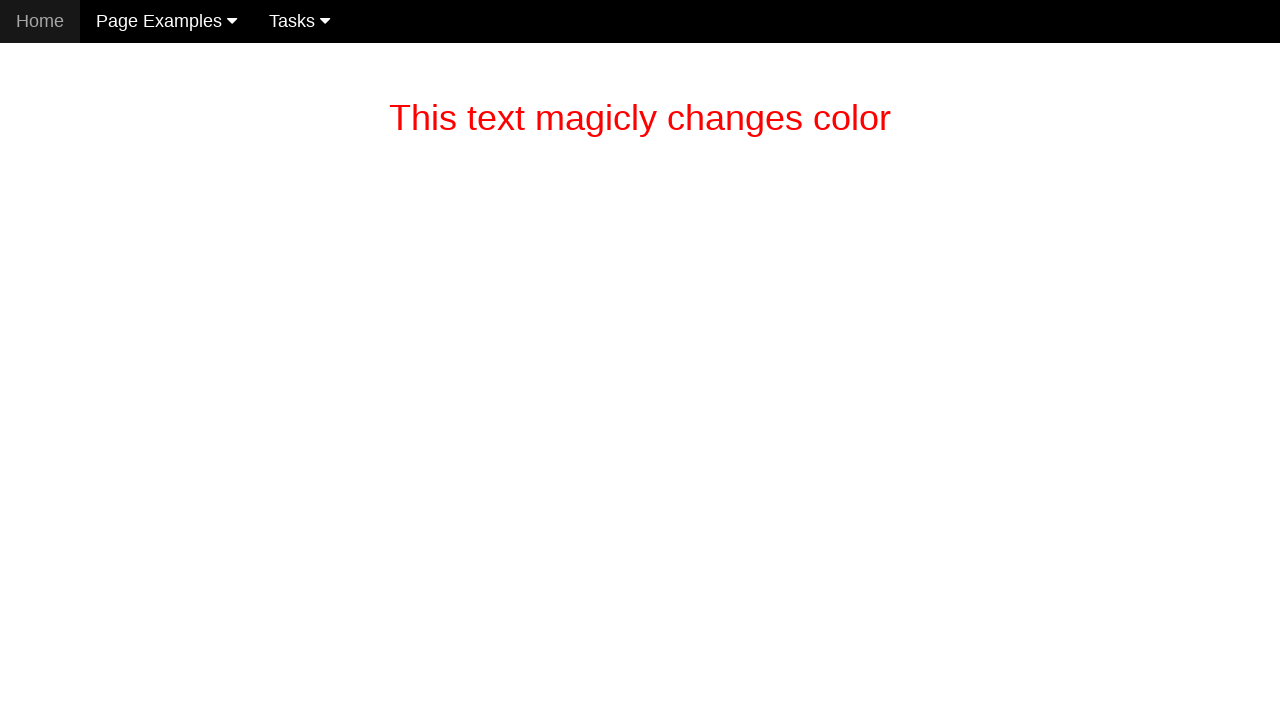

Waited for magic text to change to final value
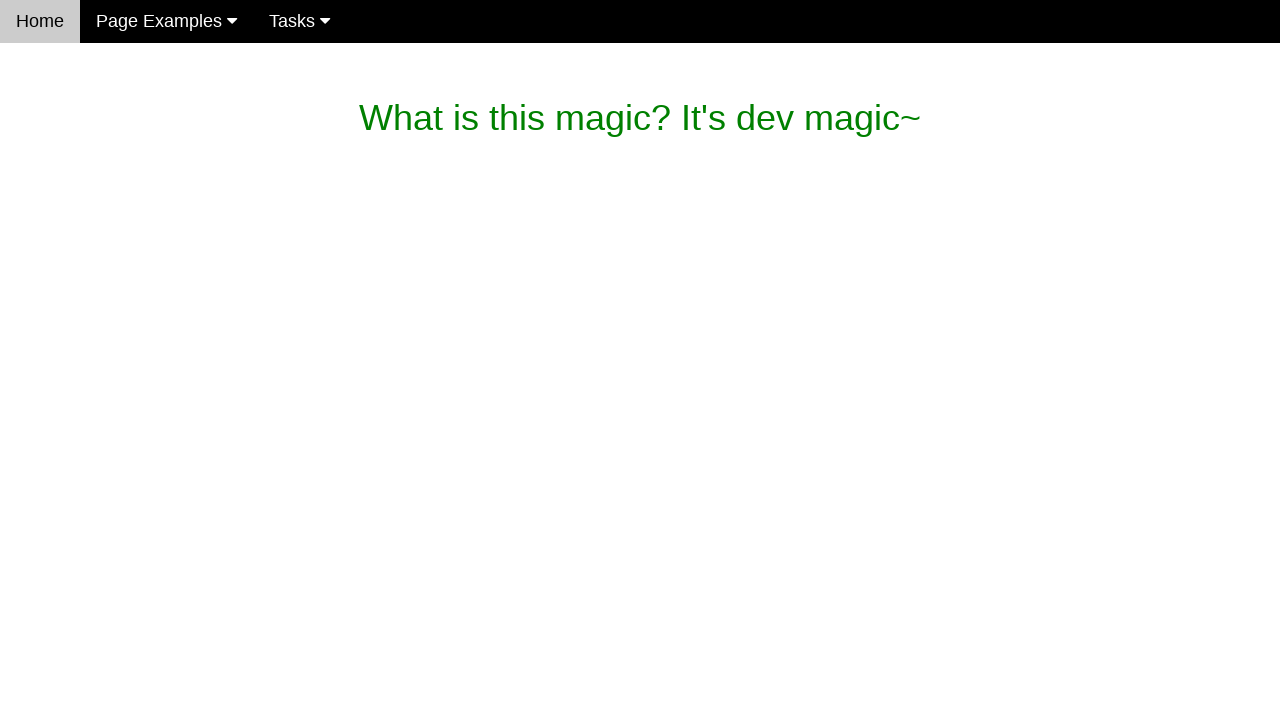

Verified magic text changed to 'What is this magic? It's dev magic~'
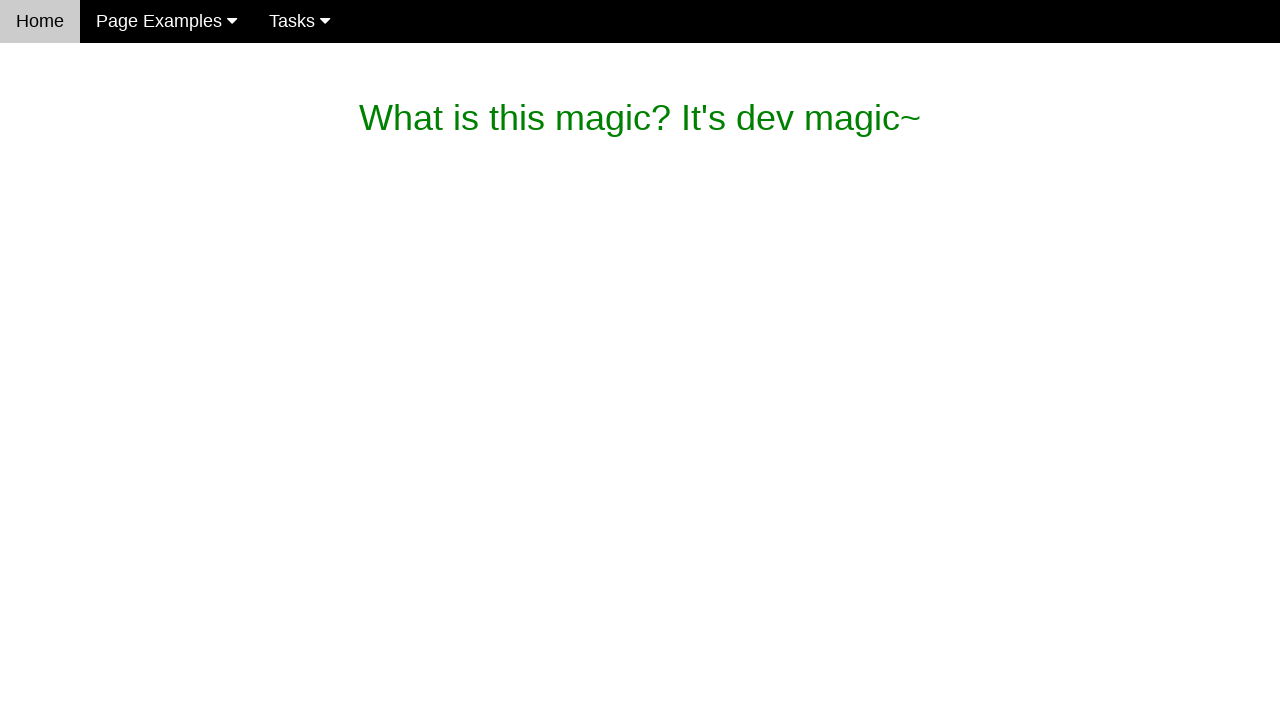

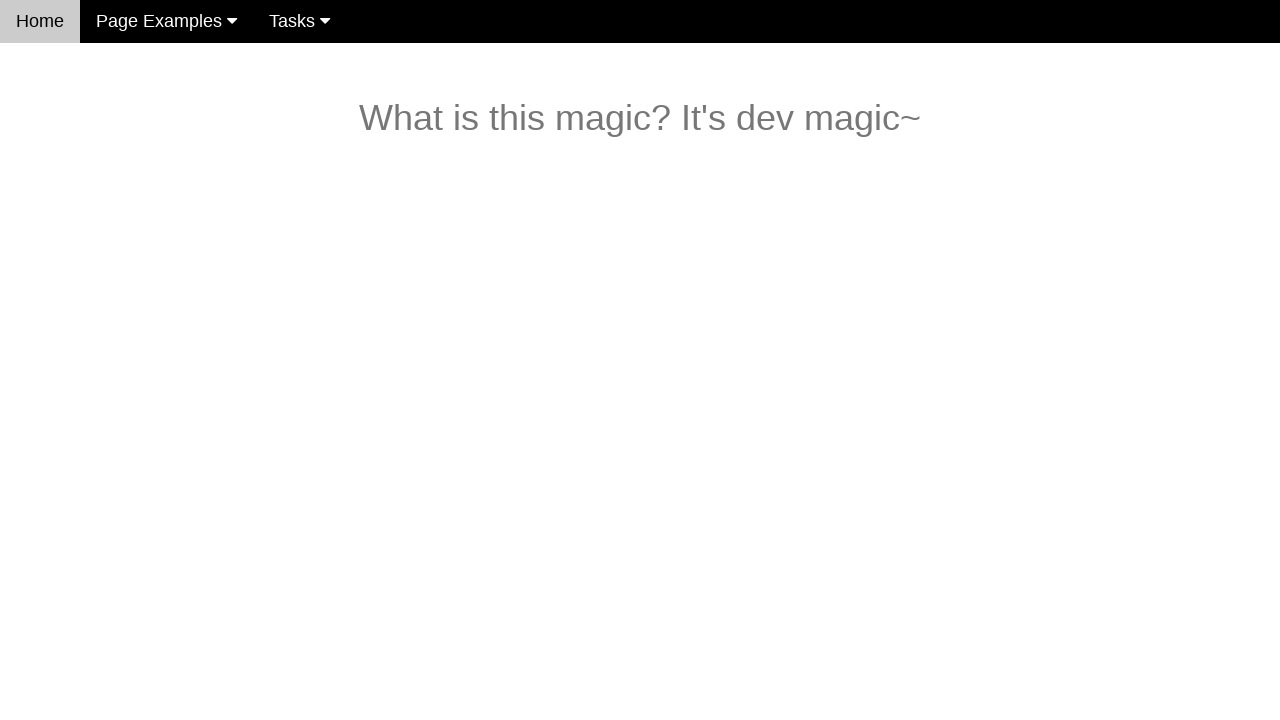